Tests adding specific items (Cucumber, Brocolli, Beetroot) to a shopping cart by iterating through the product list, finding matching items, and clicking the "Add to cart" button for each.

Starting URL: https://rahulshettyacademy.com/seleniumPractise/

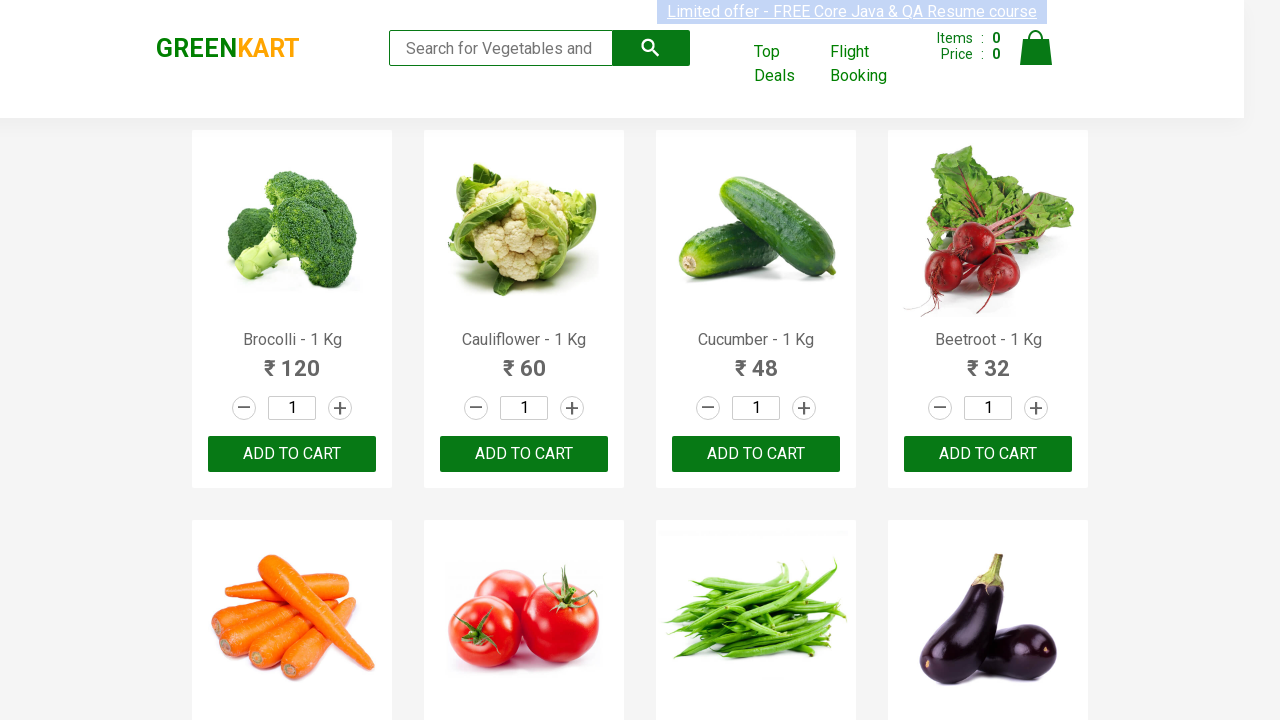

Waited for product list to load
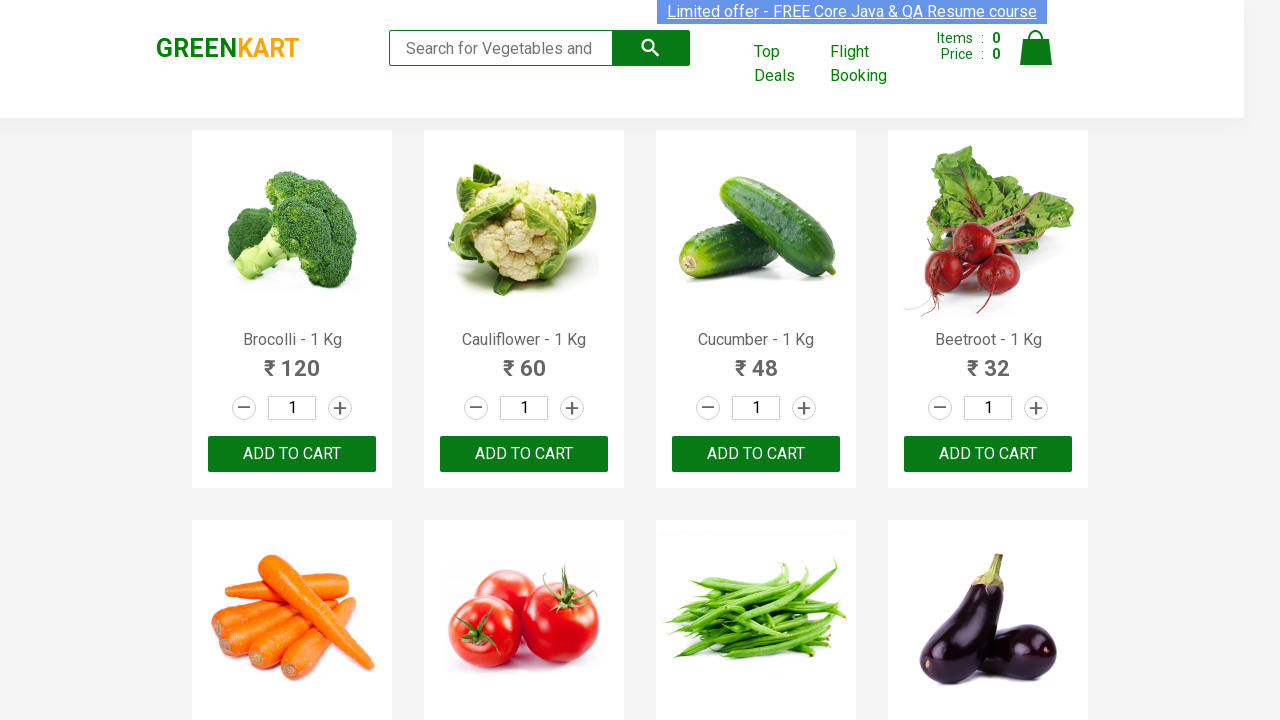

Retrieved all product elements from the page
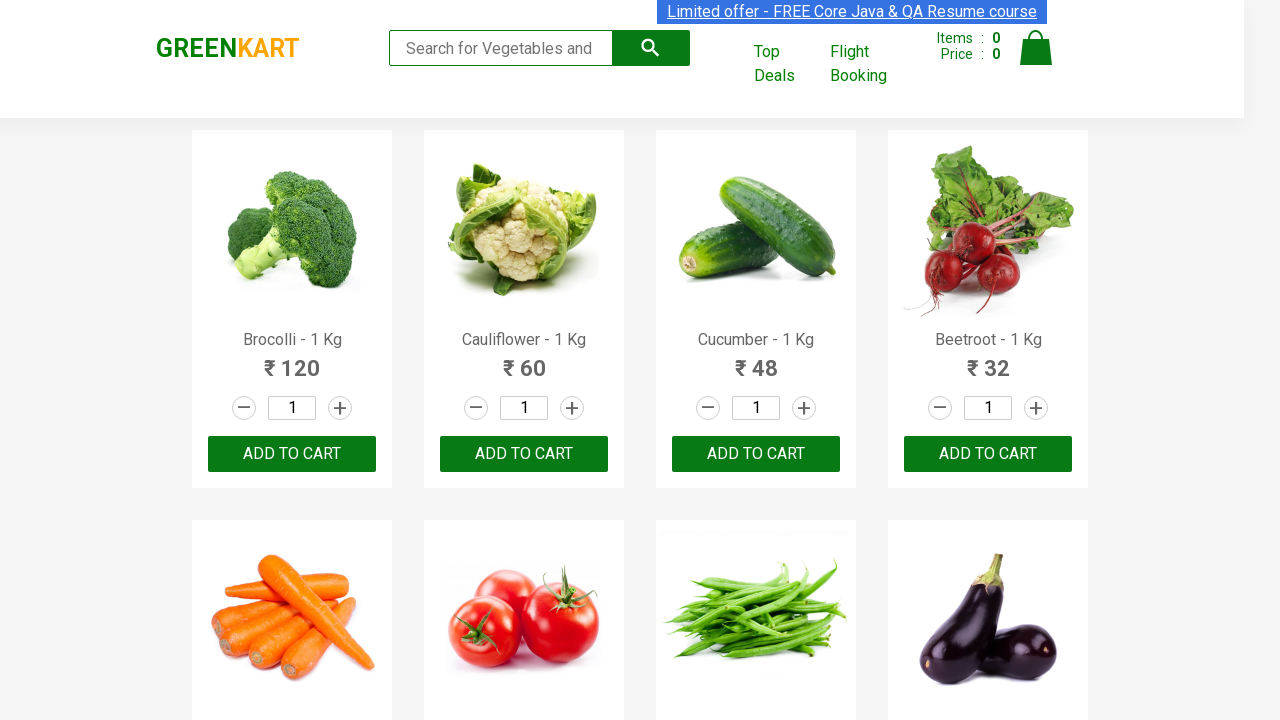

Added 'Brocolli' to cart
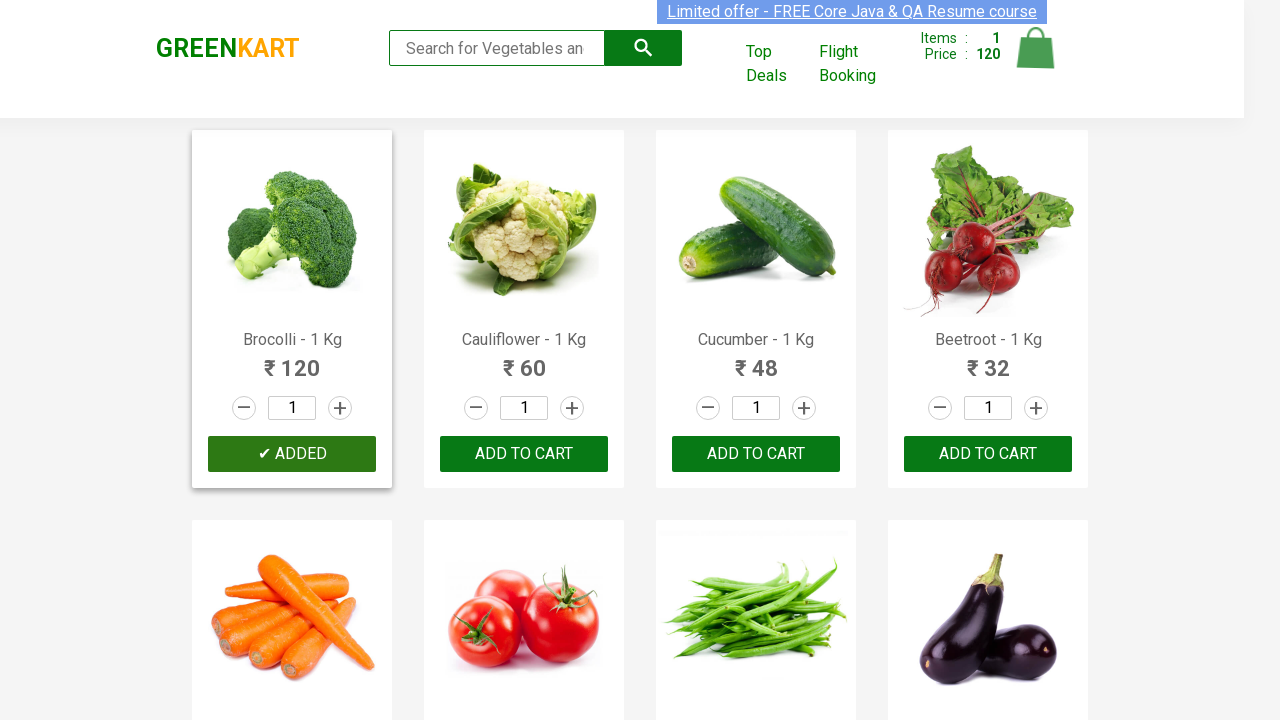

Added 'Cucumber' to cart
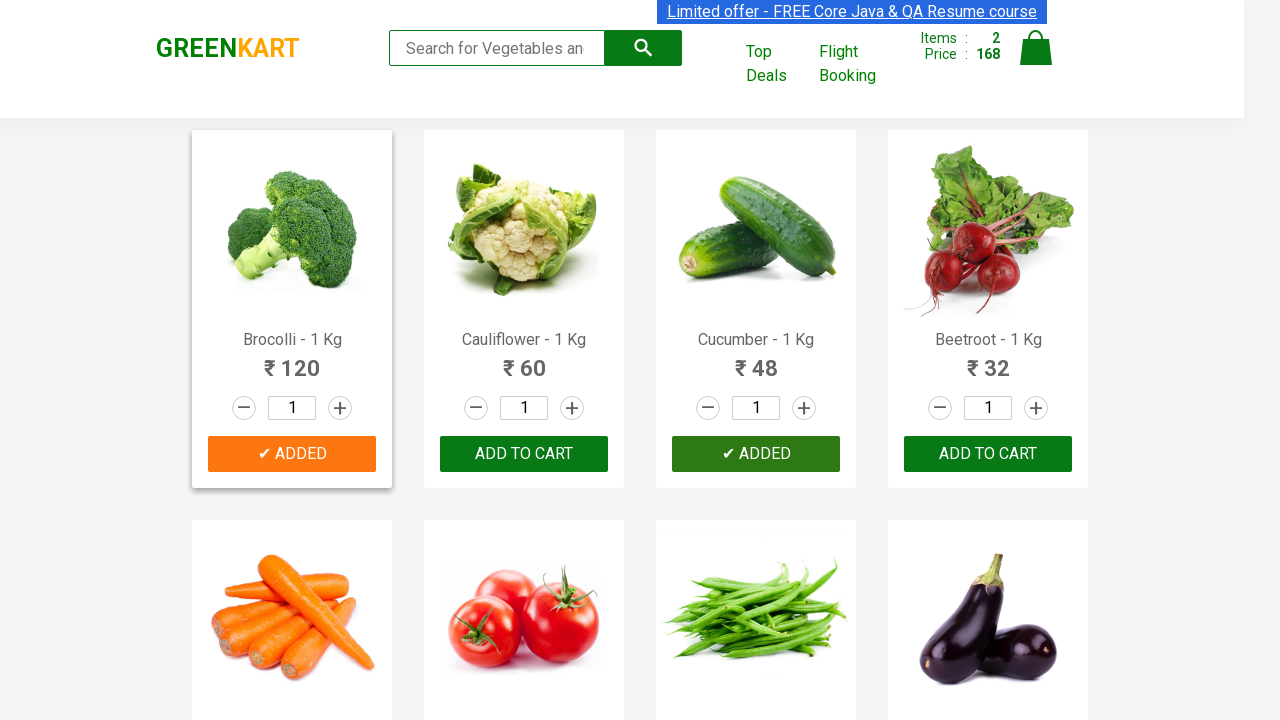

Added 'Beetroot' to cart
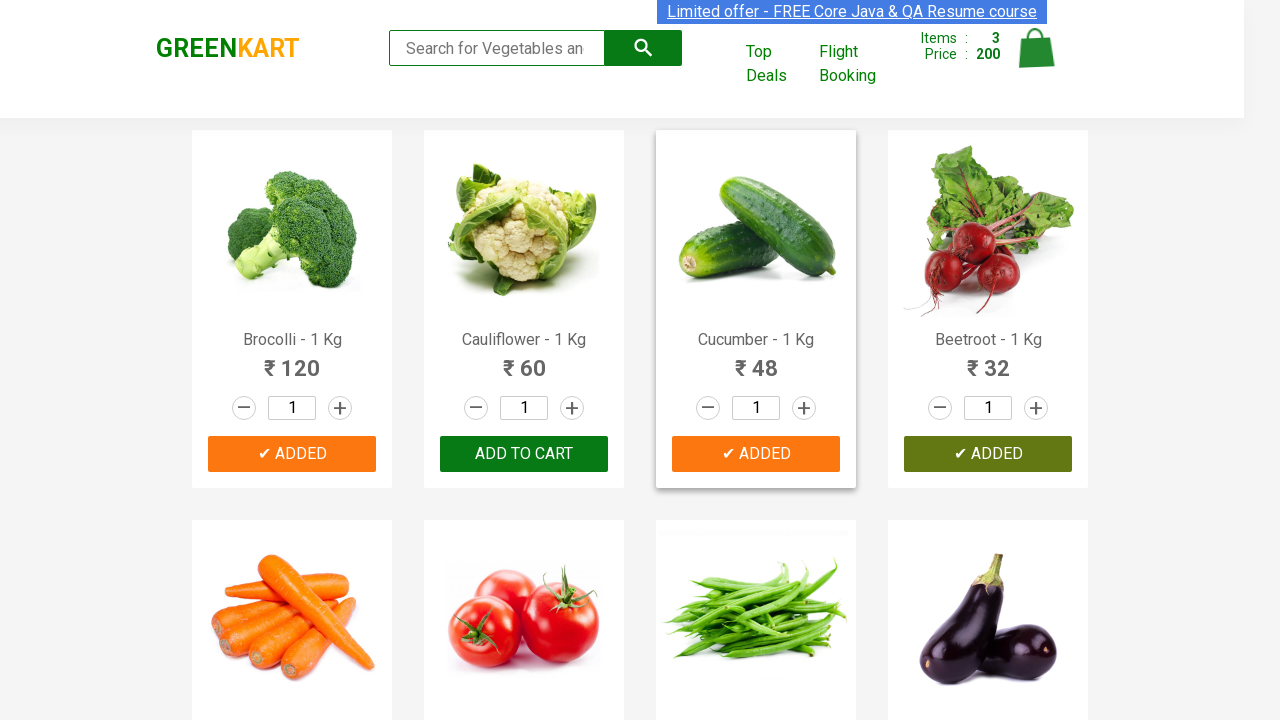

All required items (Cucumber, Brocolli, Beetroot) have been added to cart
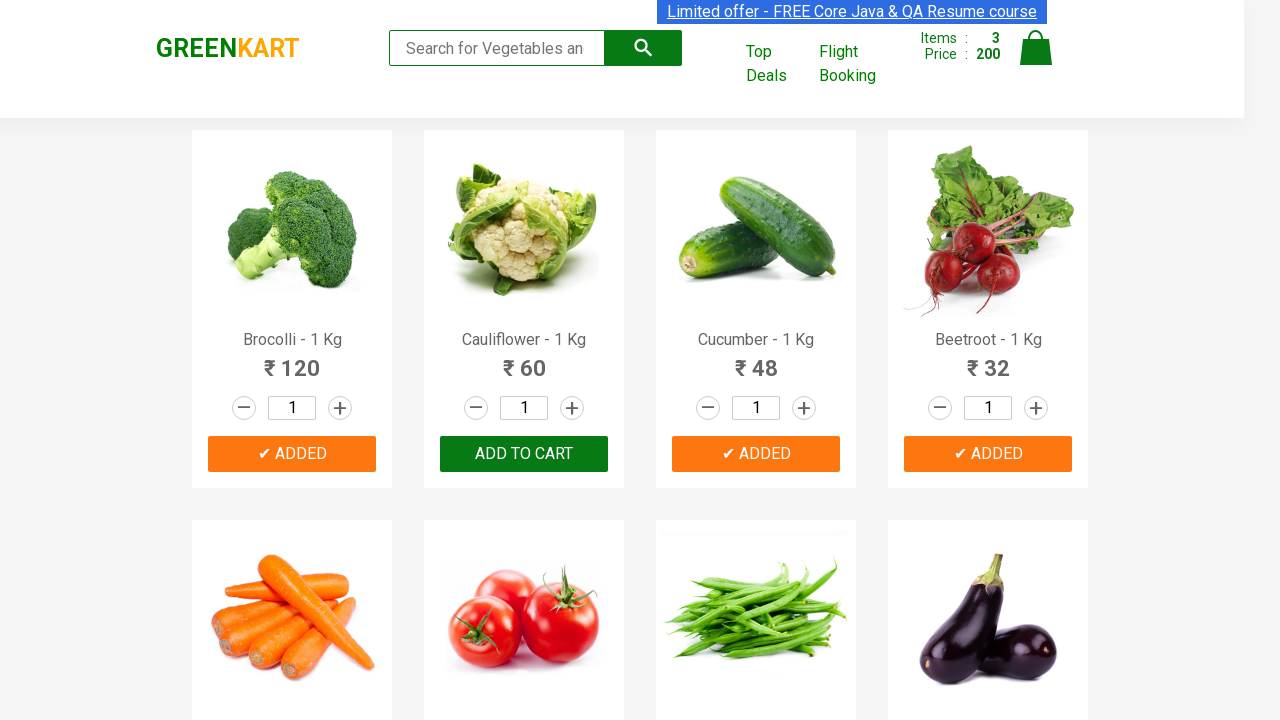

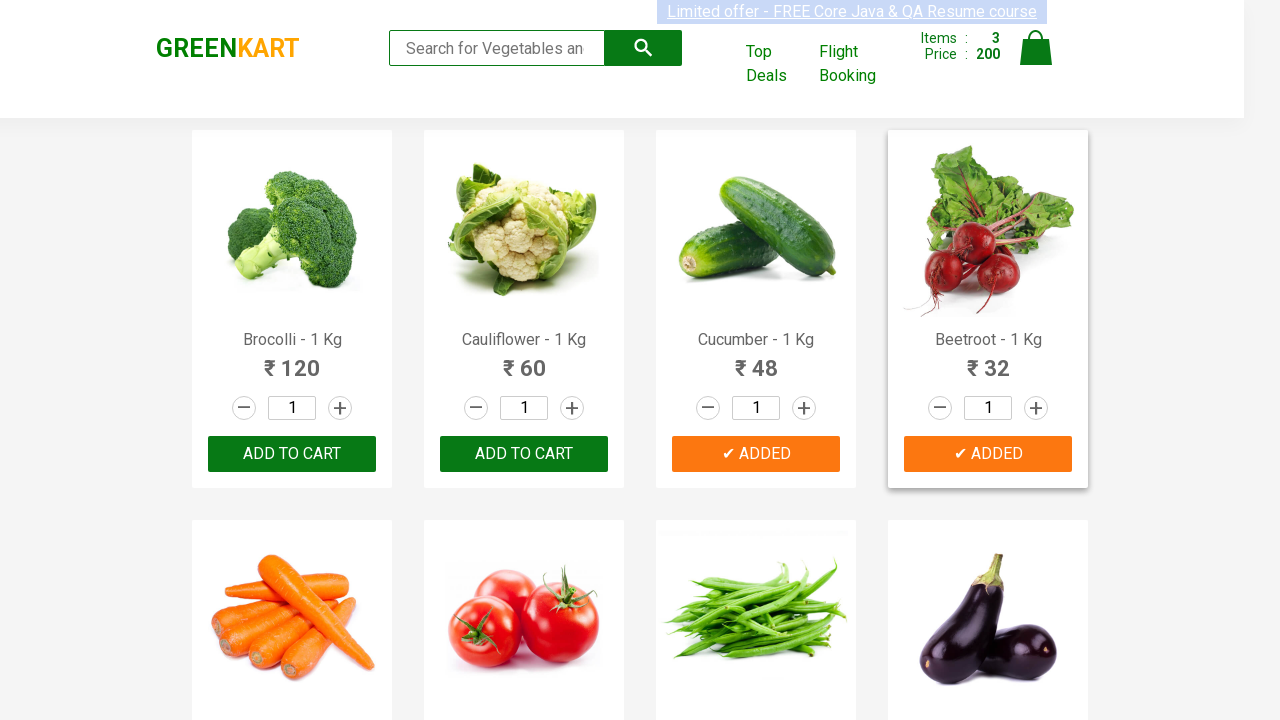